Navigates to a radio button demo page and retrieves various attributes from an input element for verification

Starting URL: https://demoqa.com/radio-button

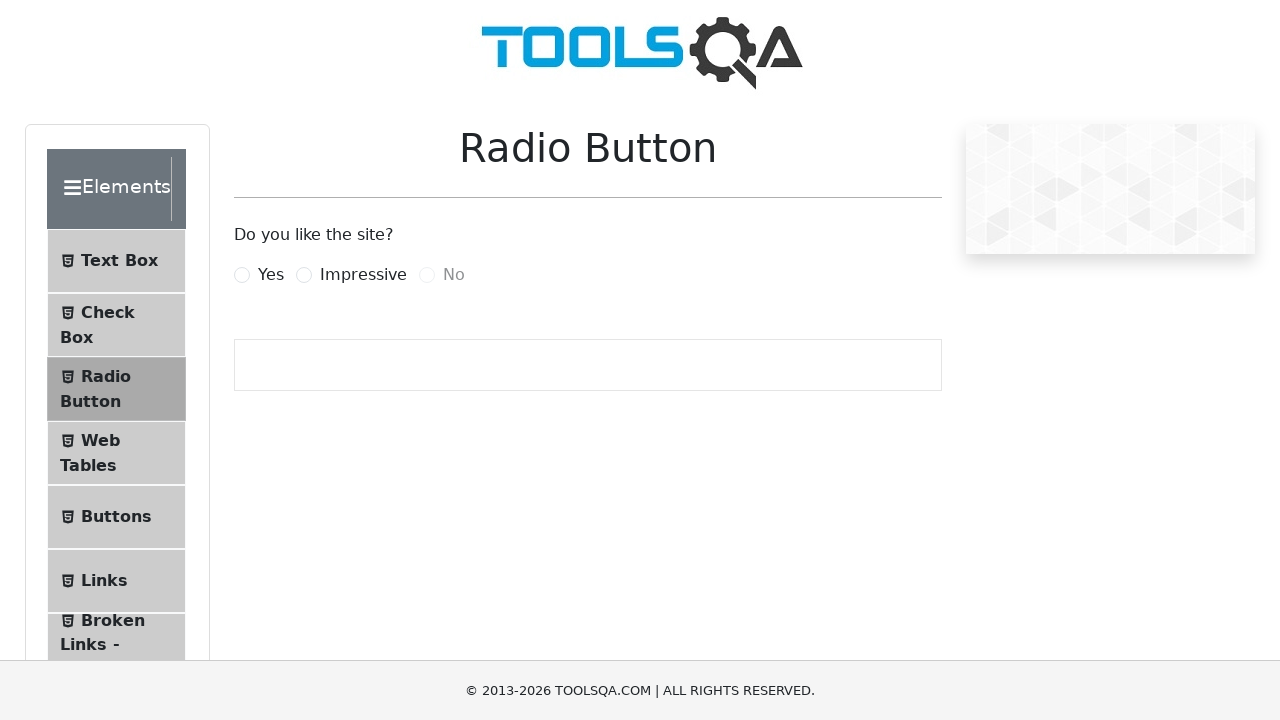

Navigated to radio button demo page
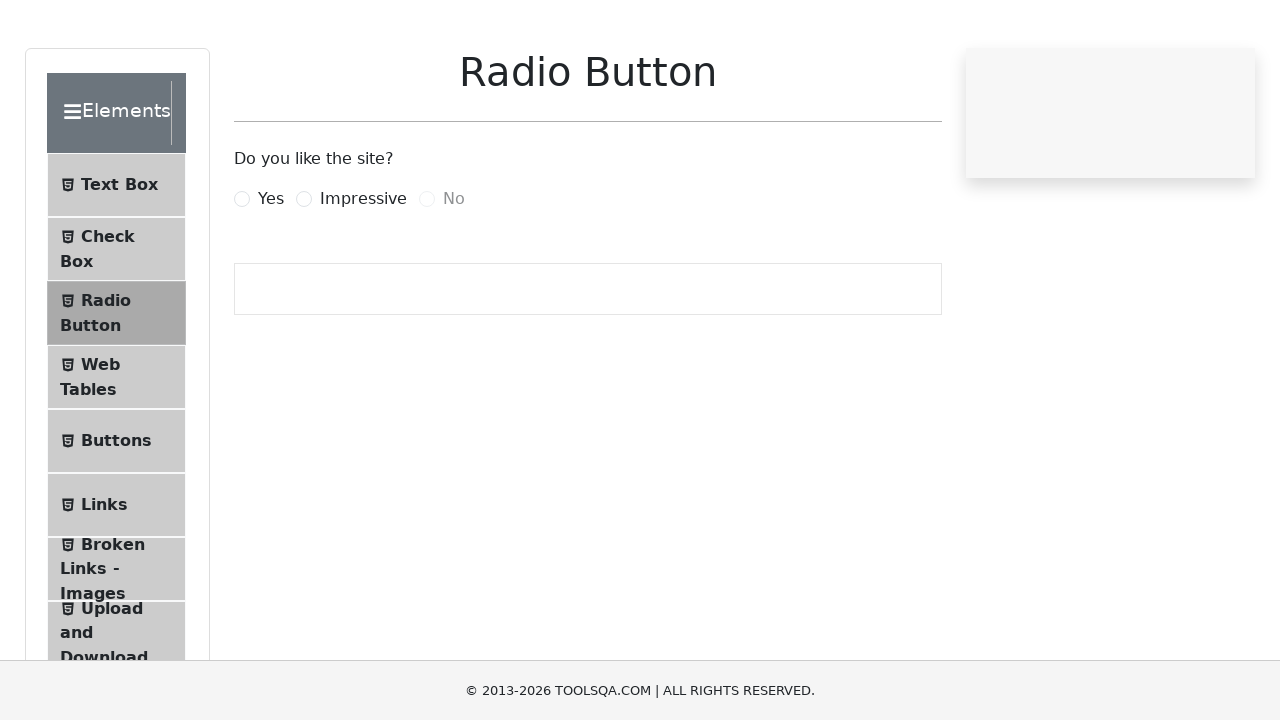

Located the first input element on the page
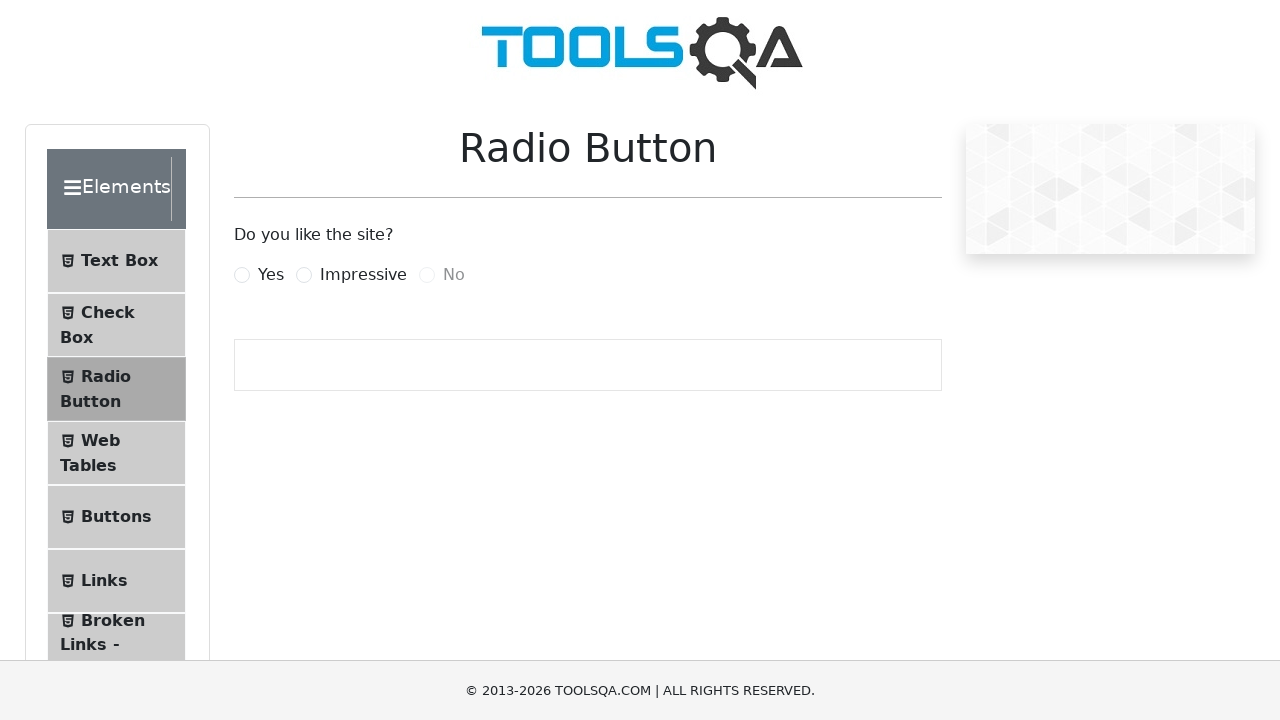

Retrieved 'type' attribute from input element
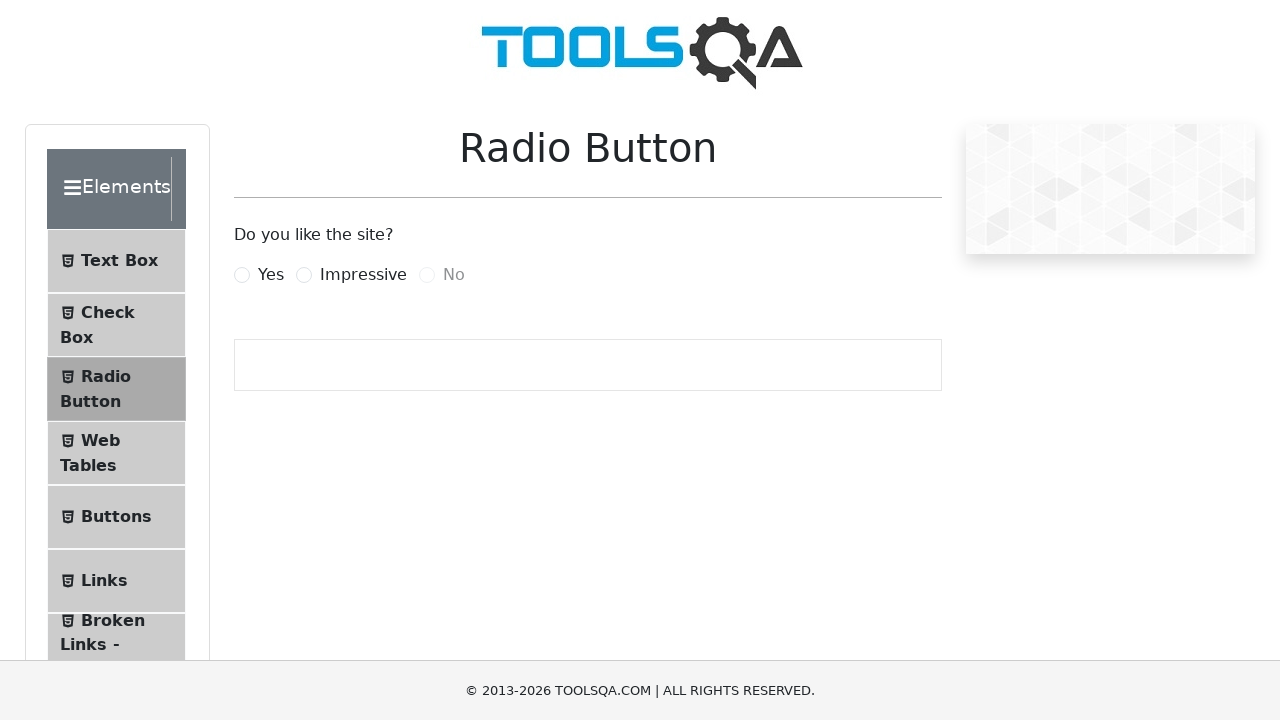

Retrieved 'id' attribute from input element
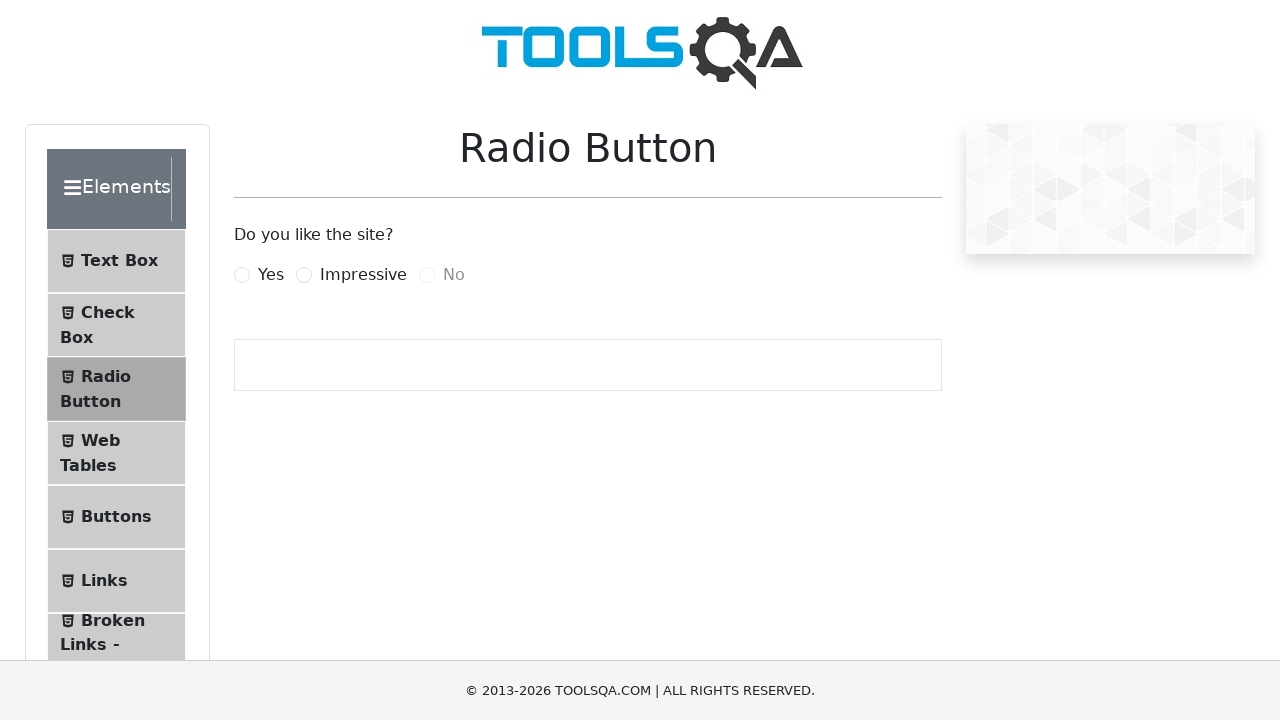

Retrieved 'name' attribute from input element
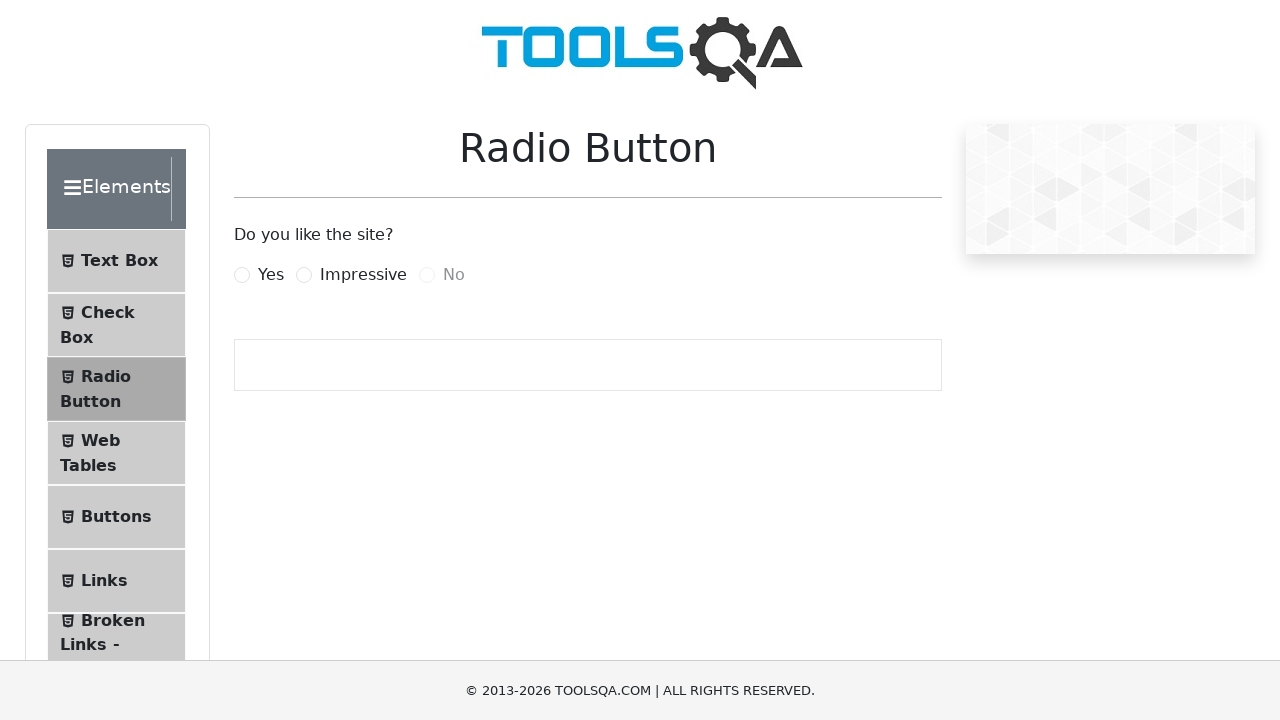

Retrieved 'class' attribute from input element
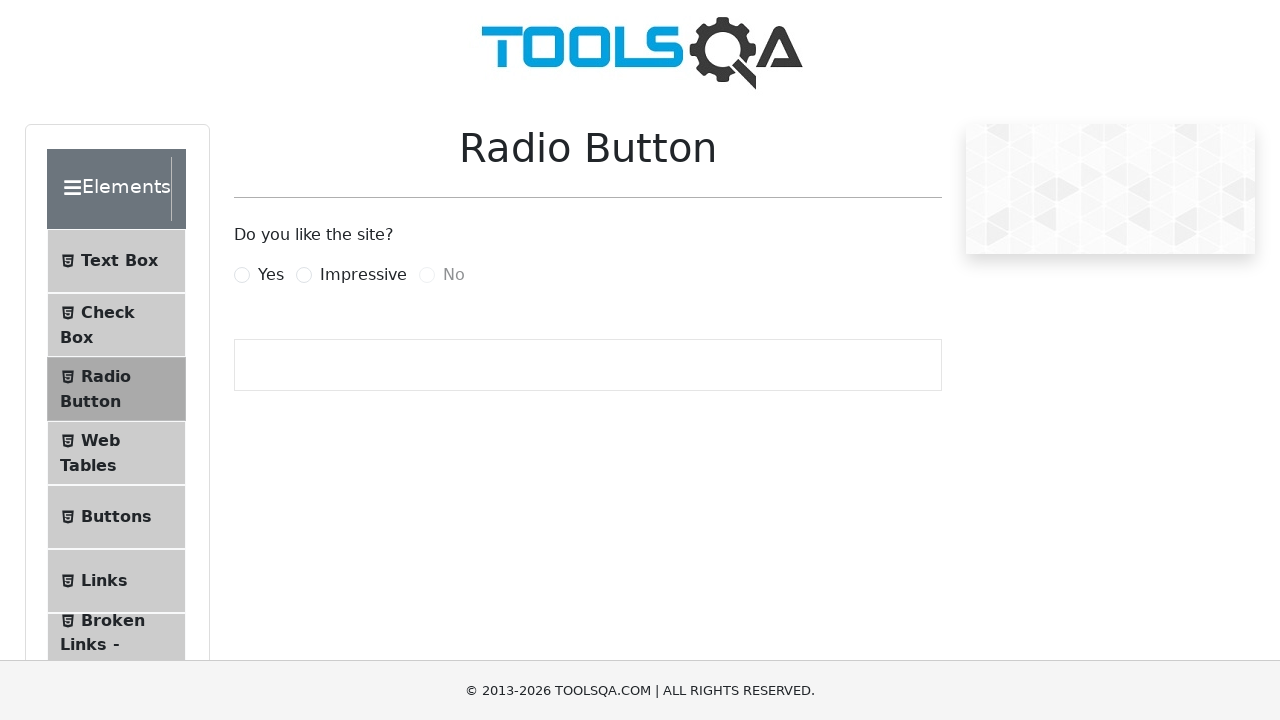

Printed all retrieved attributes for verification
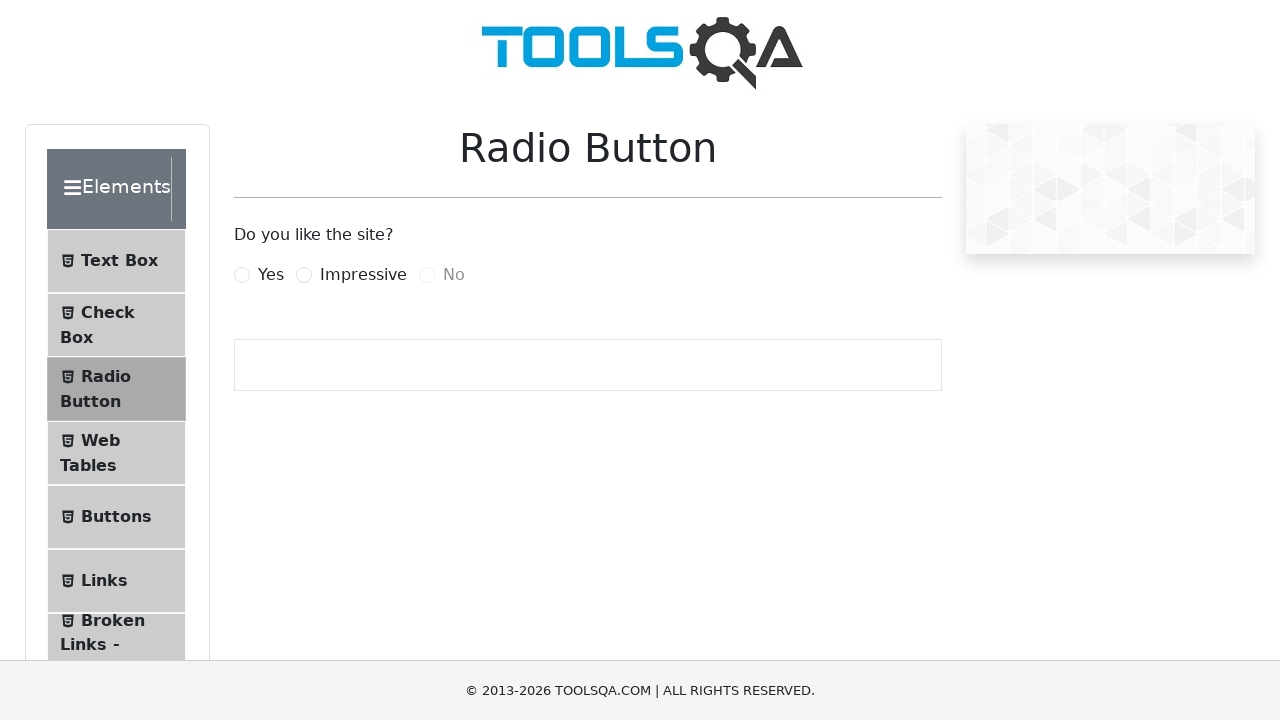

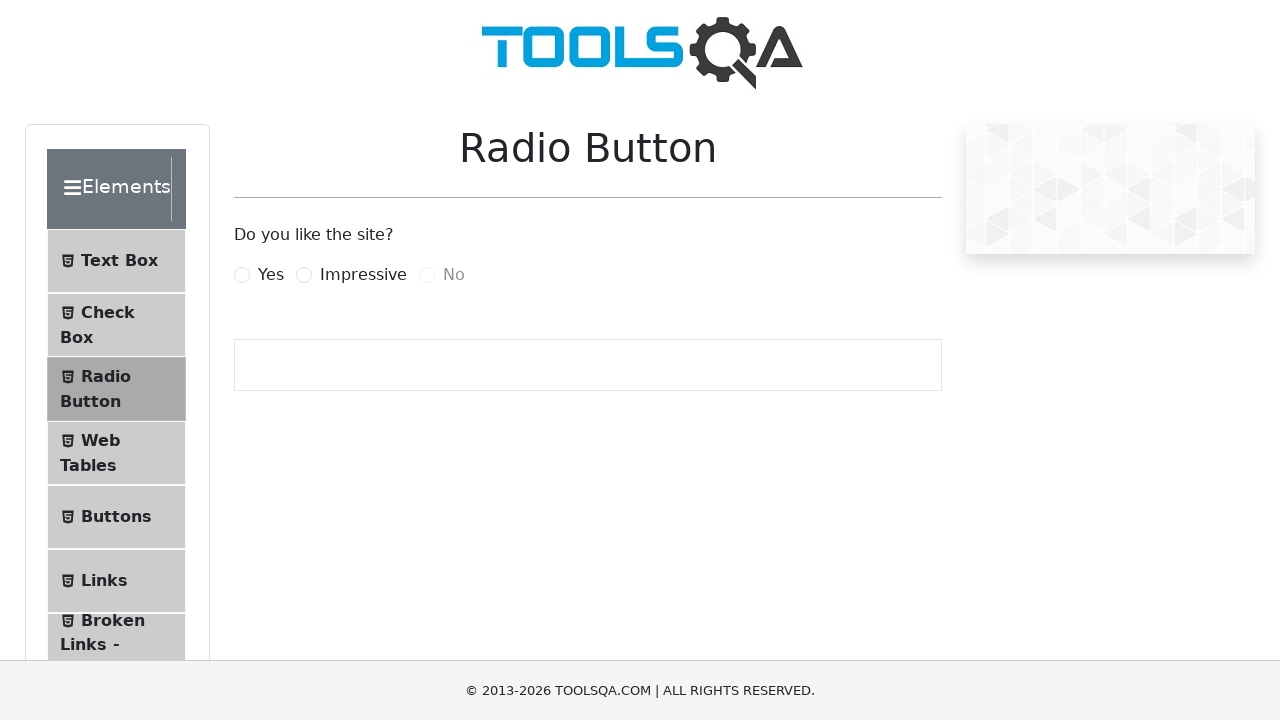